Tests that clicking the Home link opens a new tab that redirects to the demoqa.com homepage

Starting URL: https://demoqa.com/

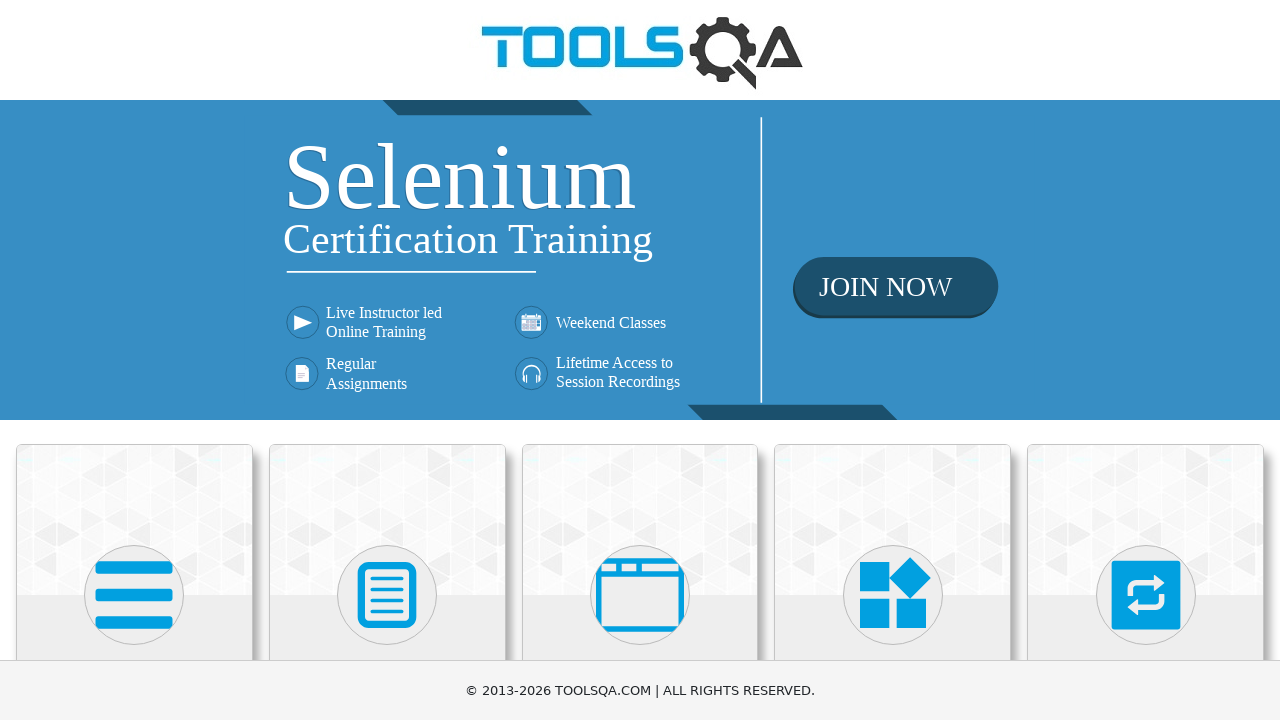

Clicked on Elements menu at (134, 360) on text=Elements
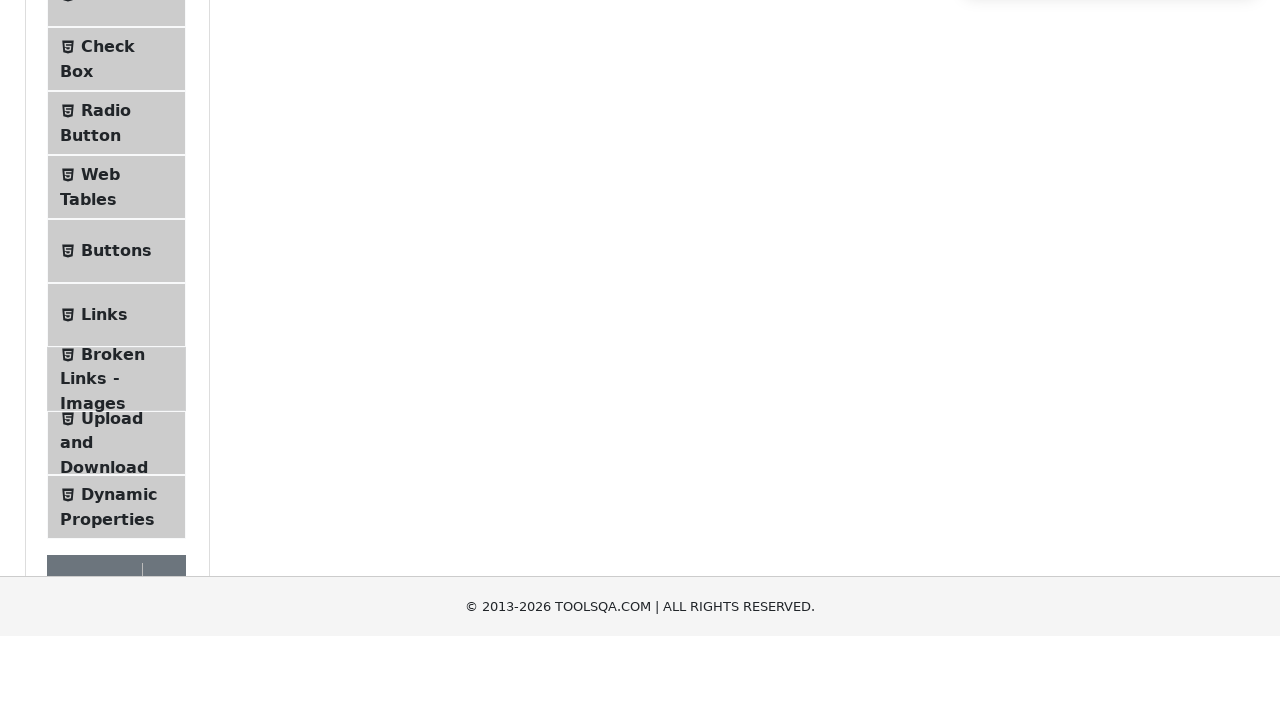

Clicked on Links submenu item at (104, 581) on text=Links
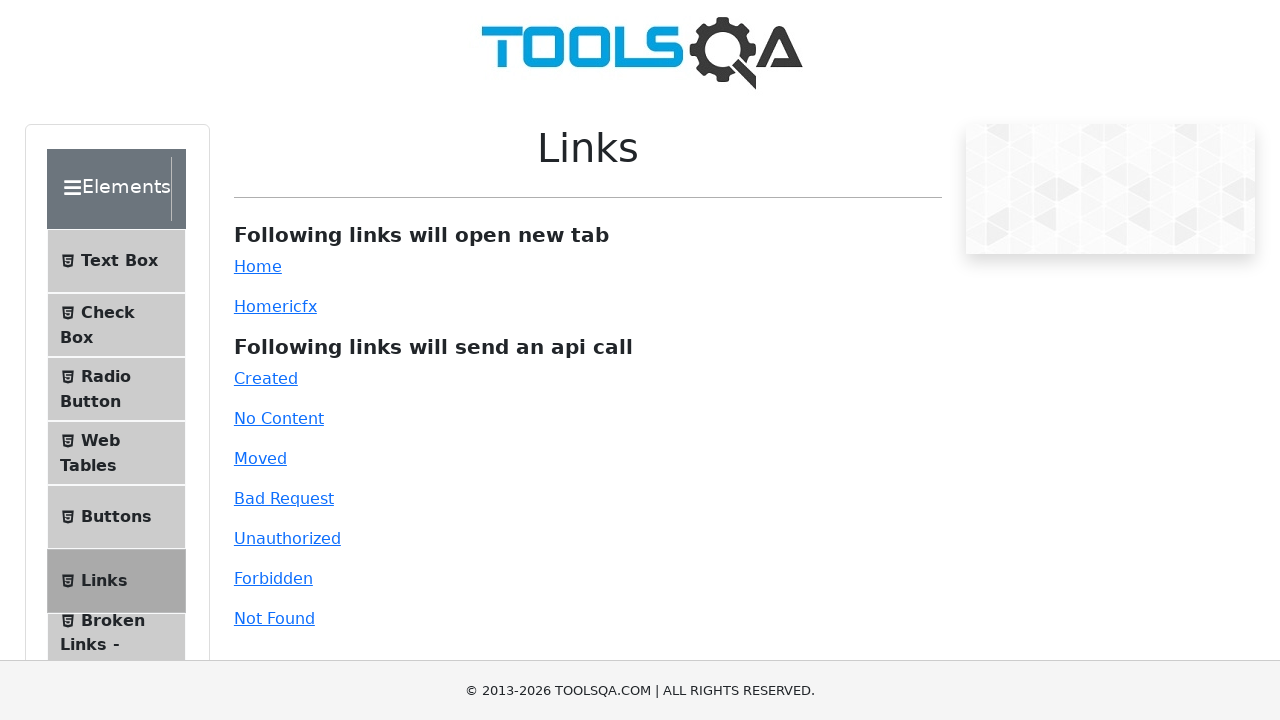

Clicked on Home link, new tab opened at (258, 266) on #simpleLink
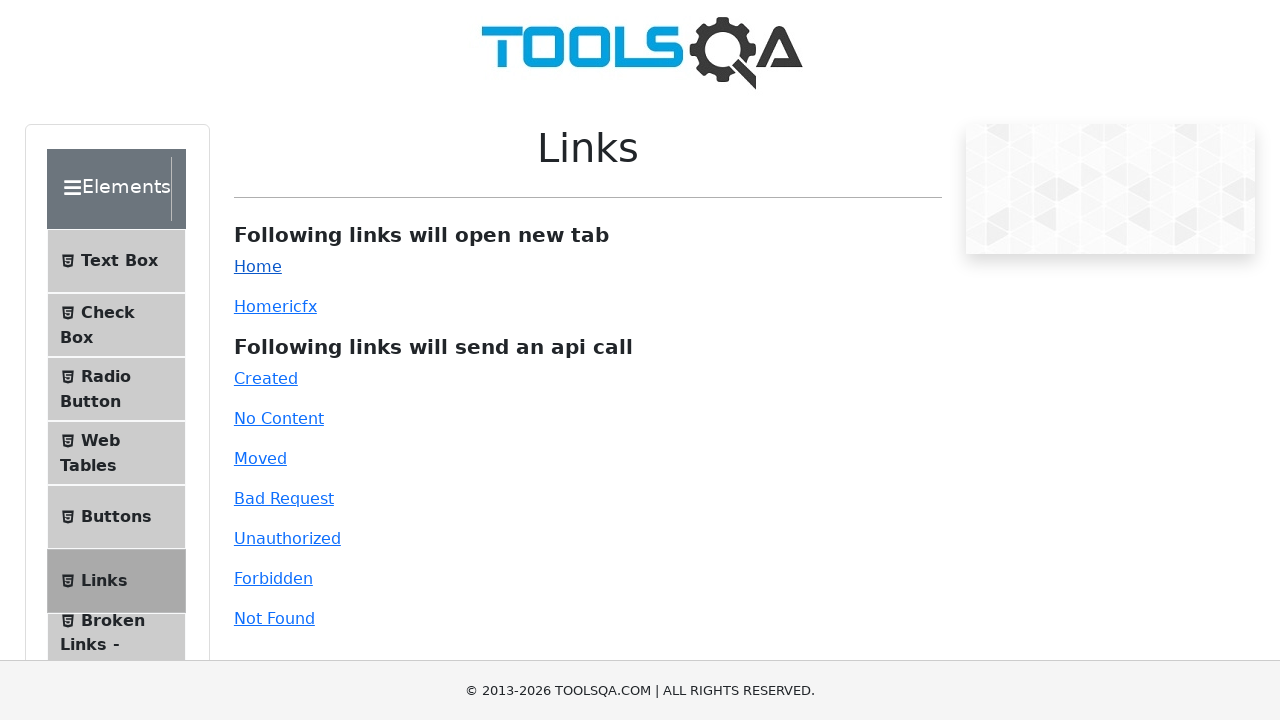

New tab loaded completely
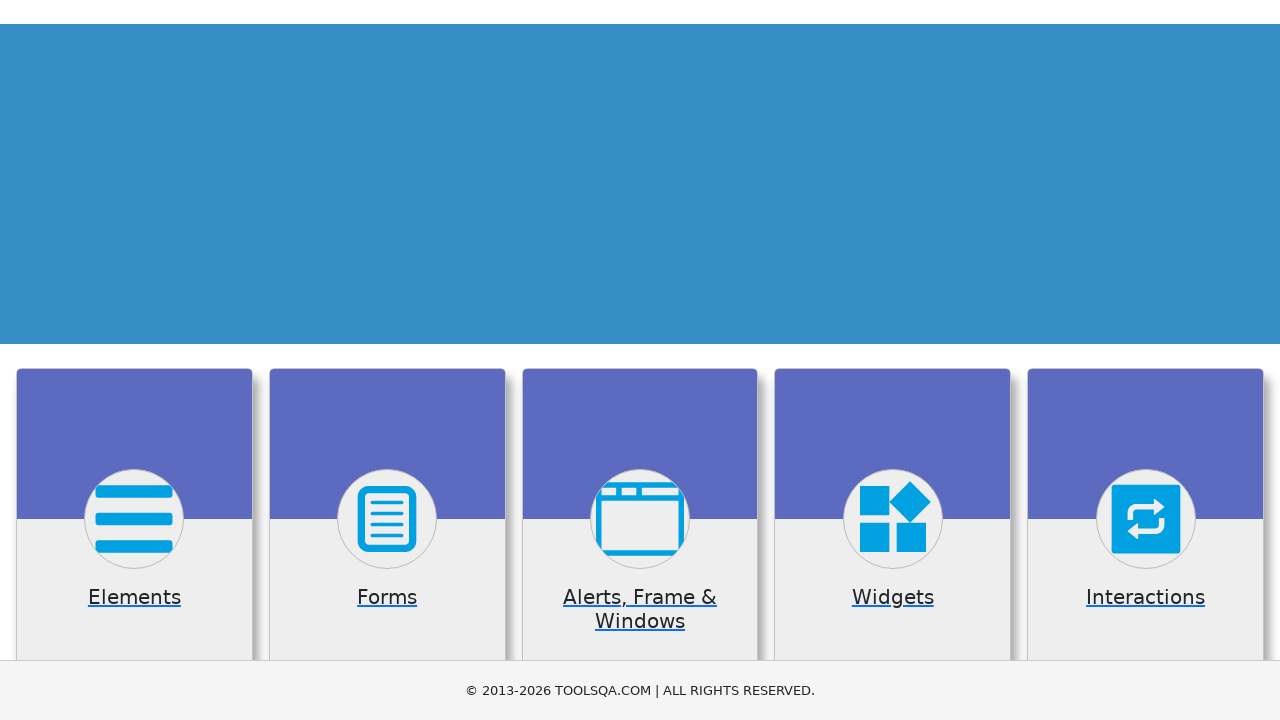

Verified new tab redirected to https://demoqa.com/
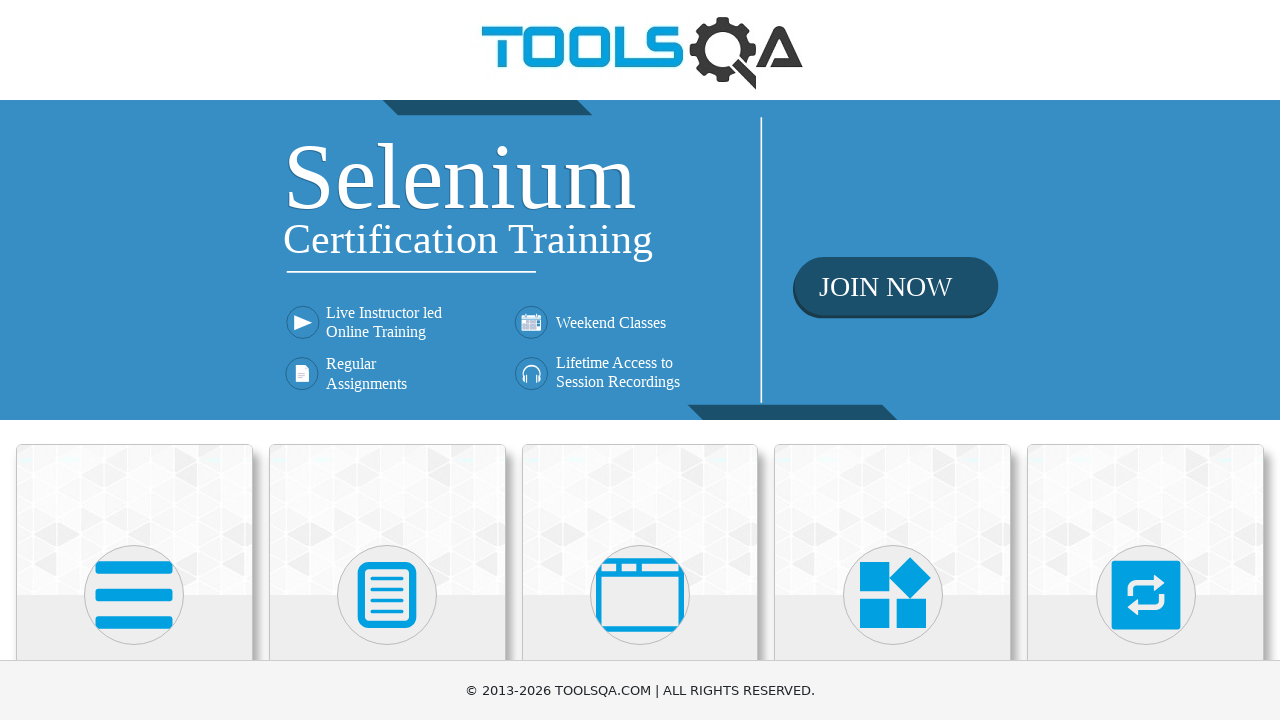

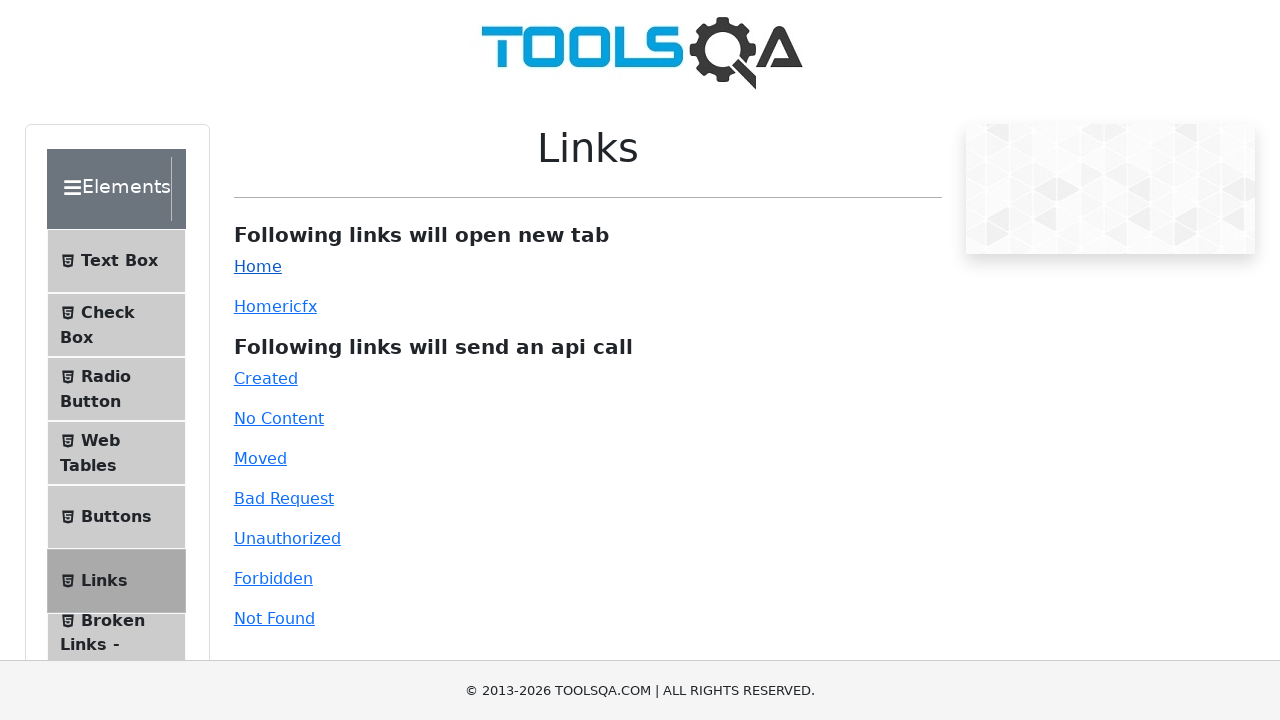